Navigates to a demo automation website and clicks on the "Other Web-Elements" link to access that section, then verifies that link elements are present on the page.

Starting URL: http://demo.automationtalks.com/

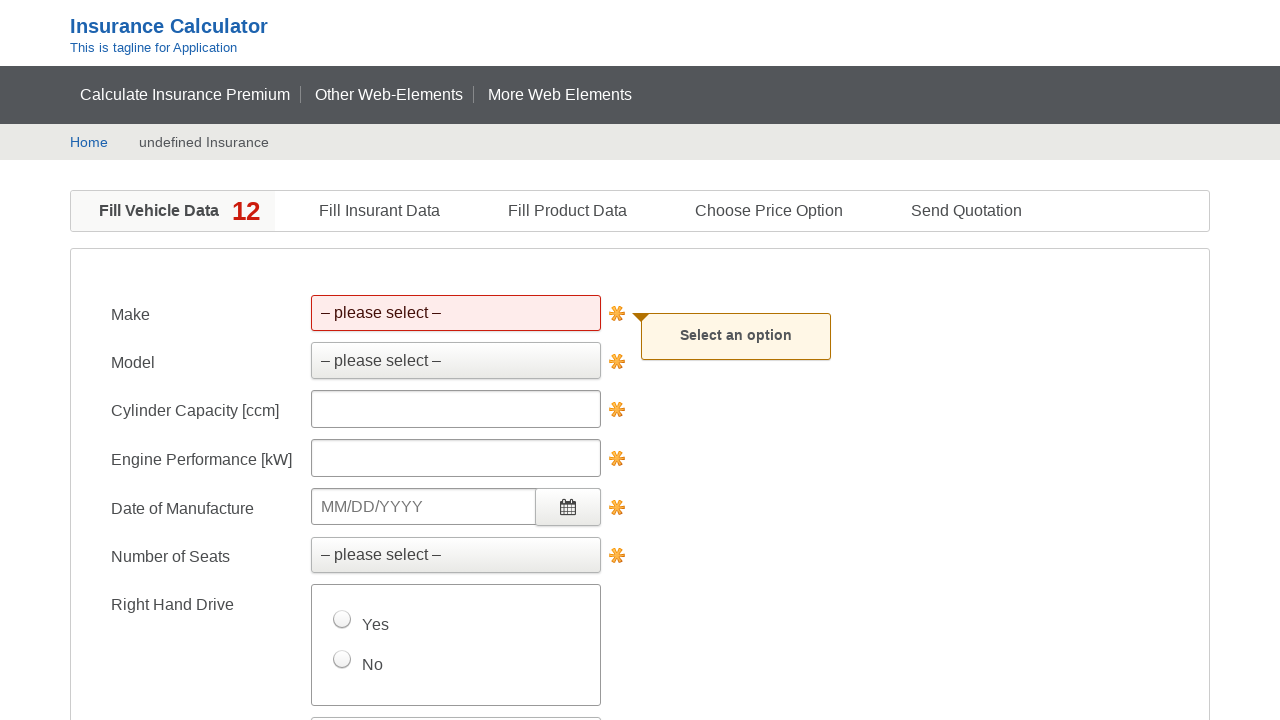

Navigated to demo automation website
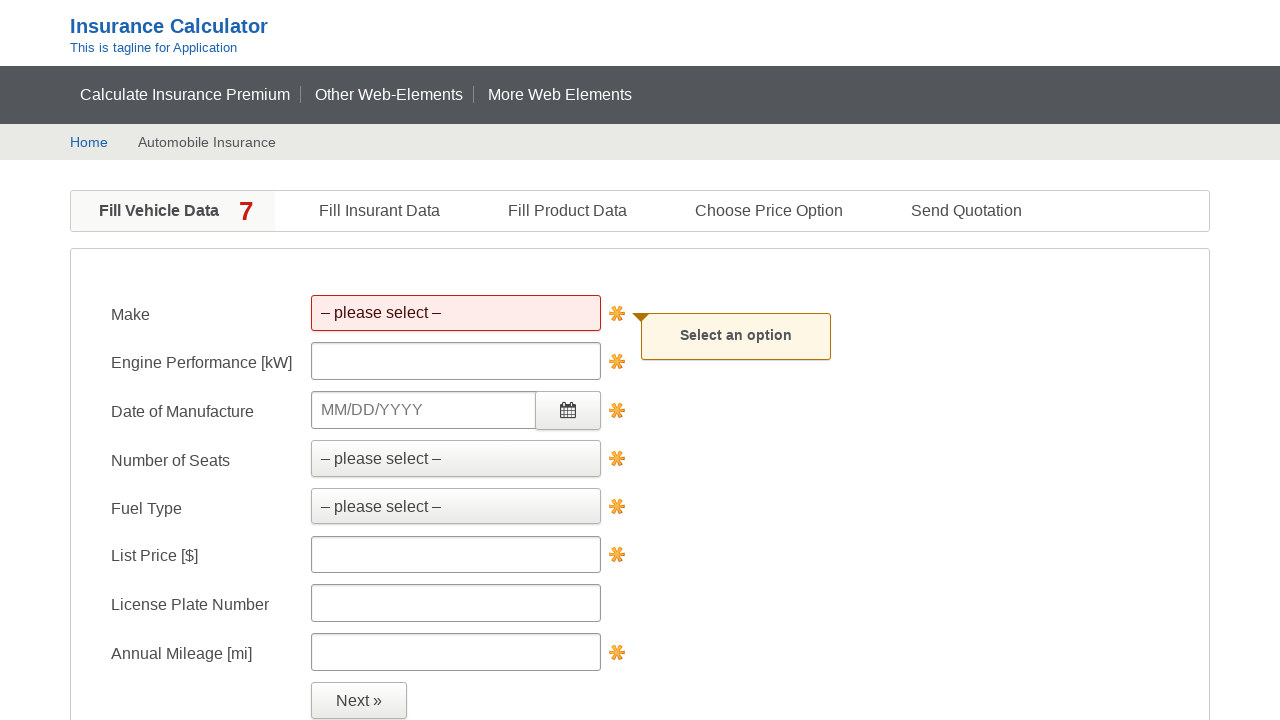

Clicked on 'Other Web-Elements' link at (389, 94) on xpath=//a[text()='Other Web-Elements']
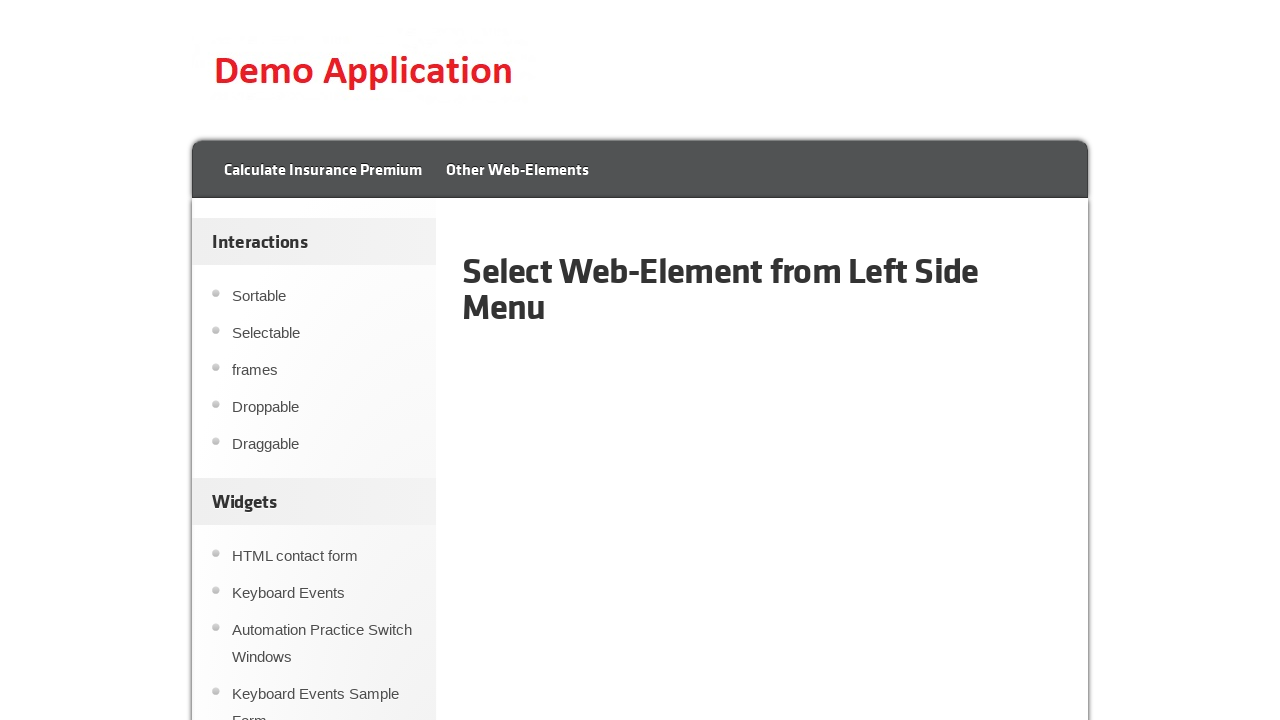

Other Web-Elements page loaded and link elements are present
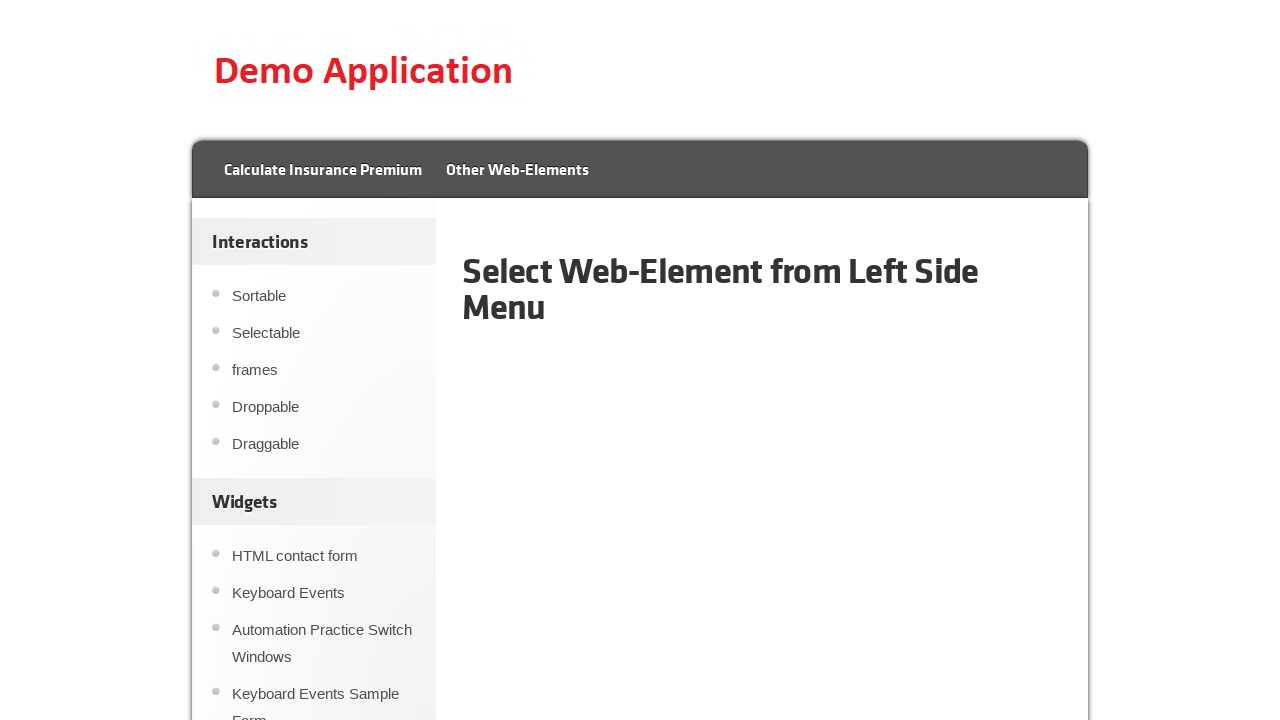

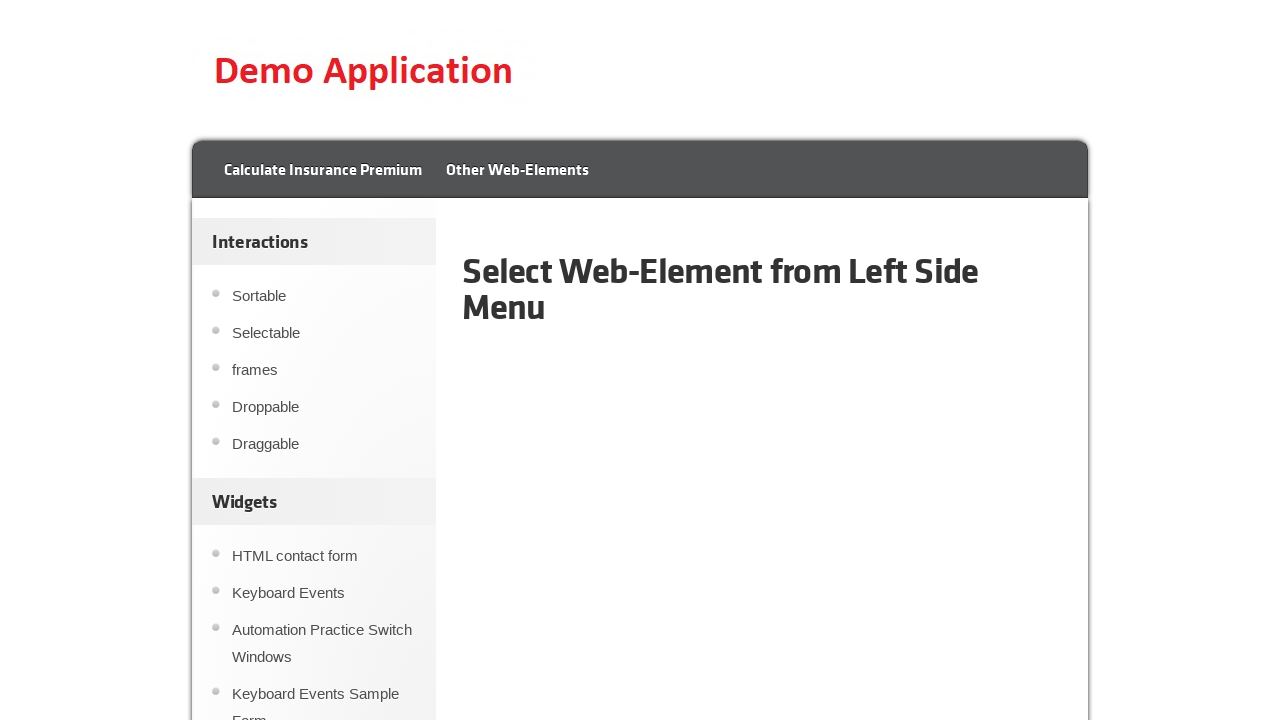